Tests tooltip hover functionality by hovering over an age input field to display tooltip text

Starting URL: https://automationfc.github.io/jquery-tooltip/

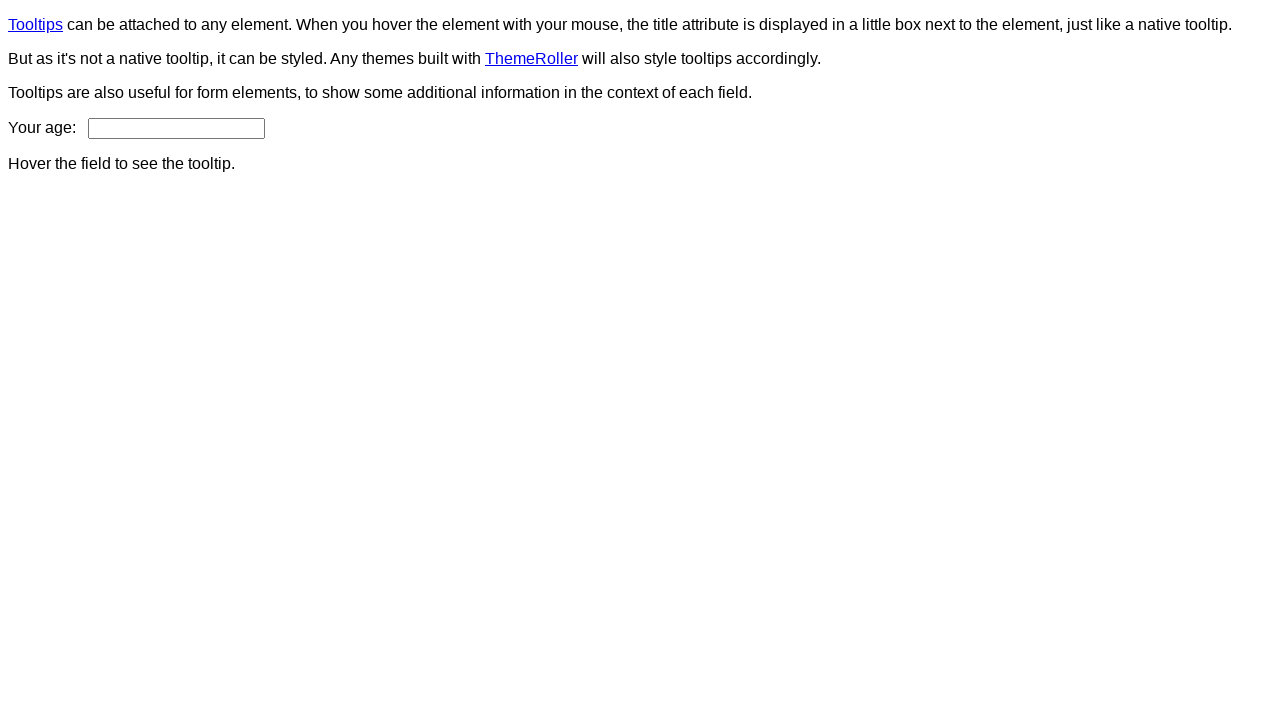

Hovered over age input field to trigger tooltip at (176, 128) on input#age
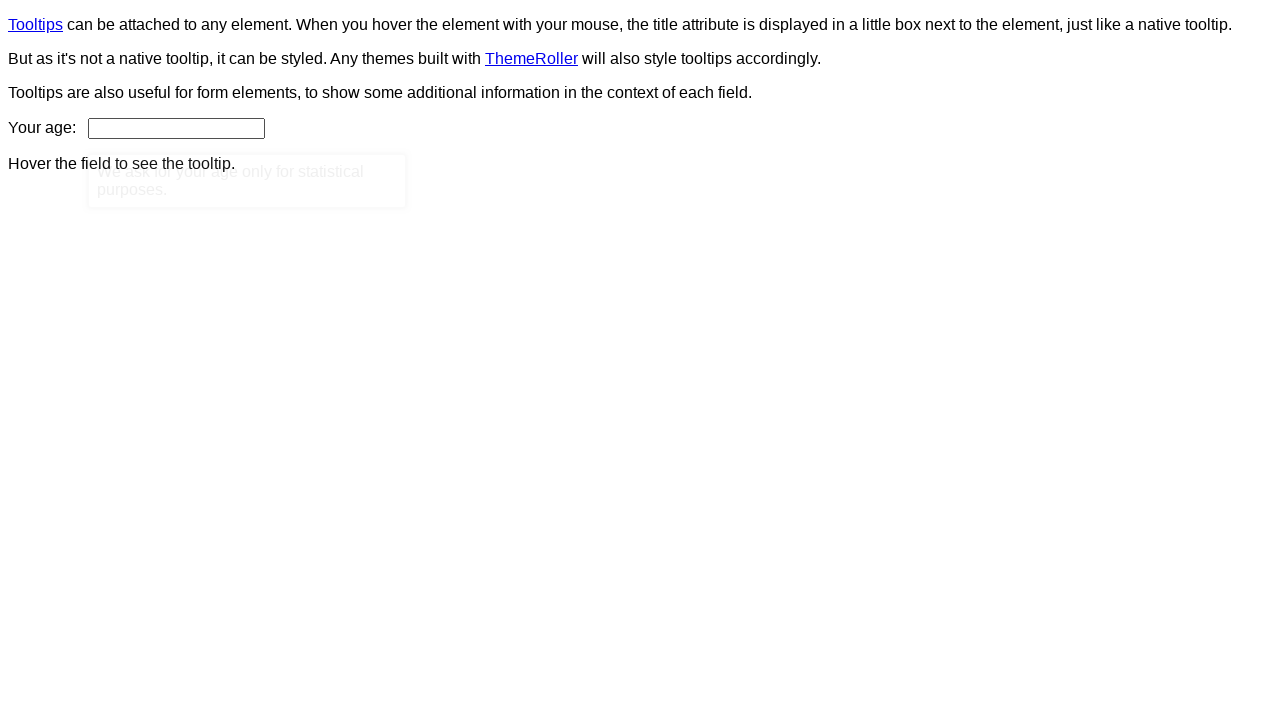

Tooltip appeared with content
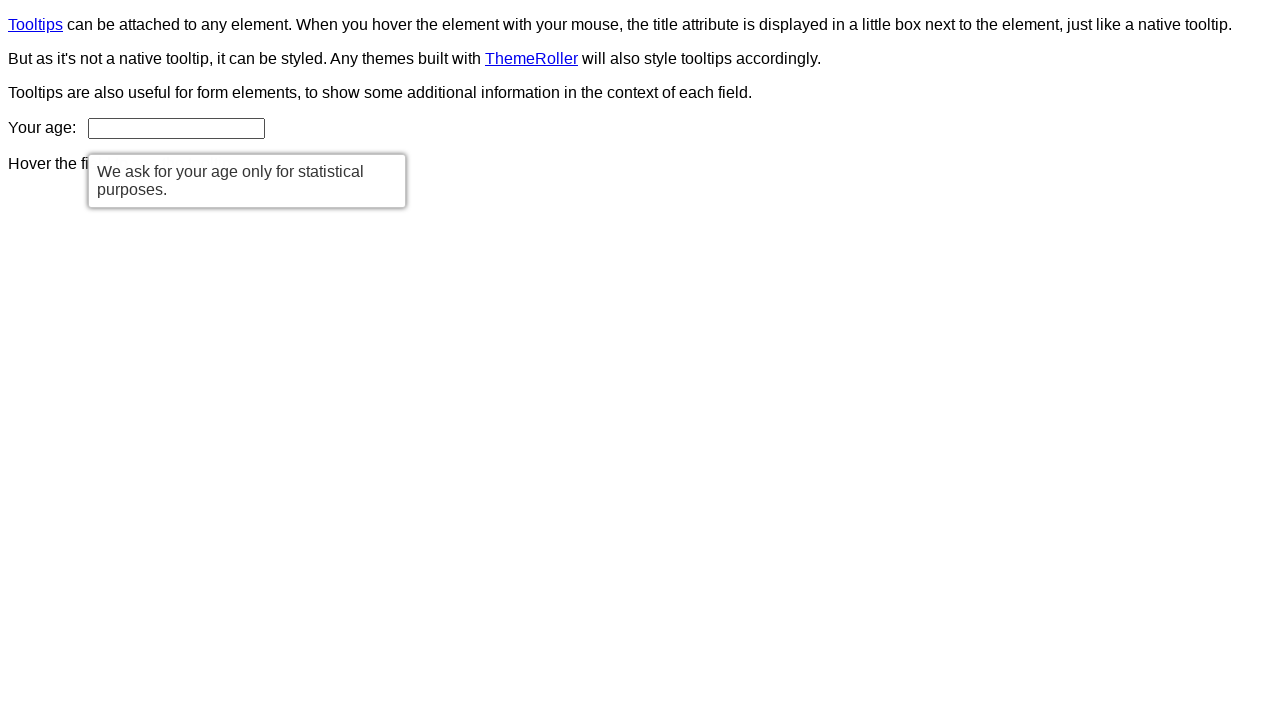

Verified tooltip text matches expected message
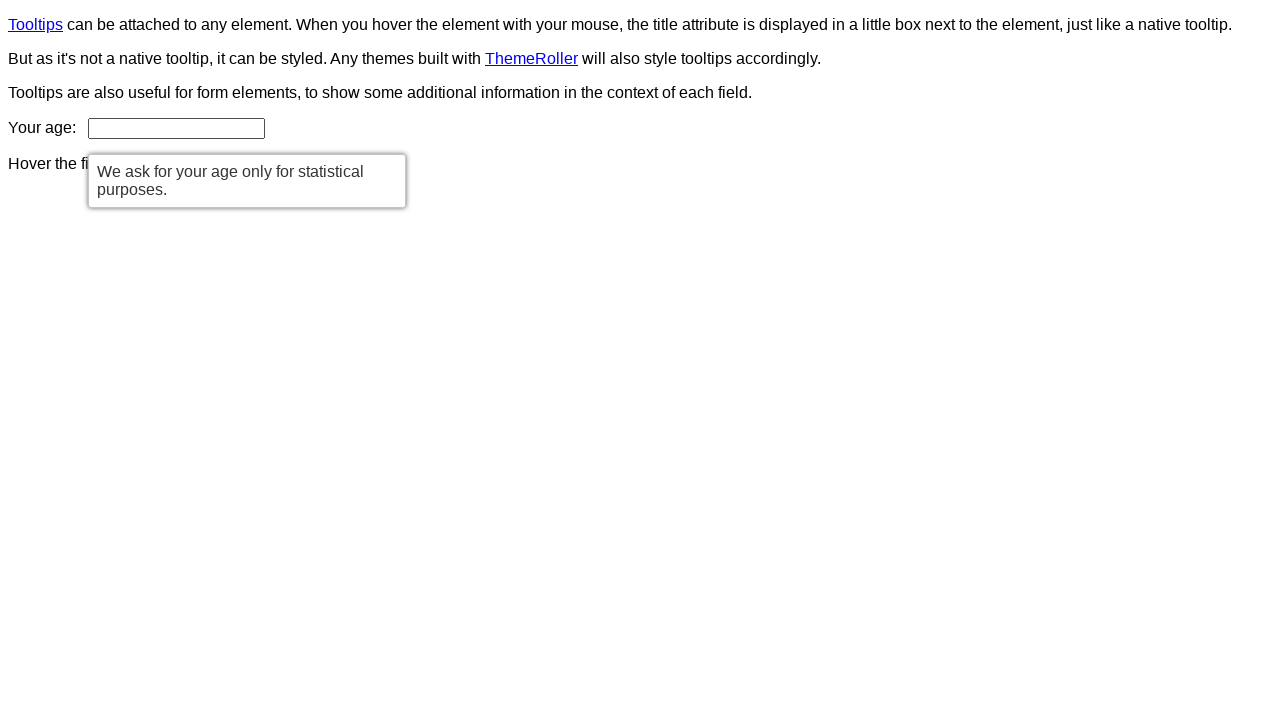

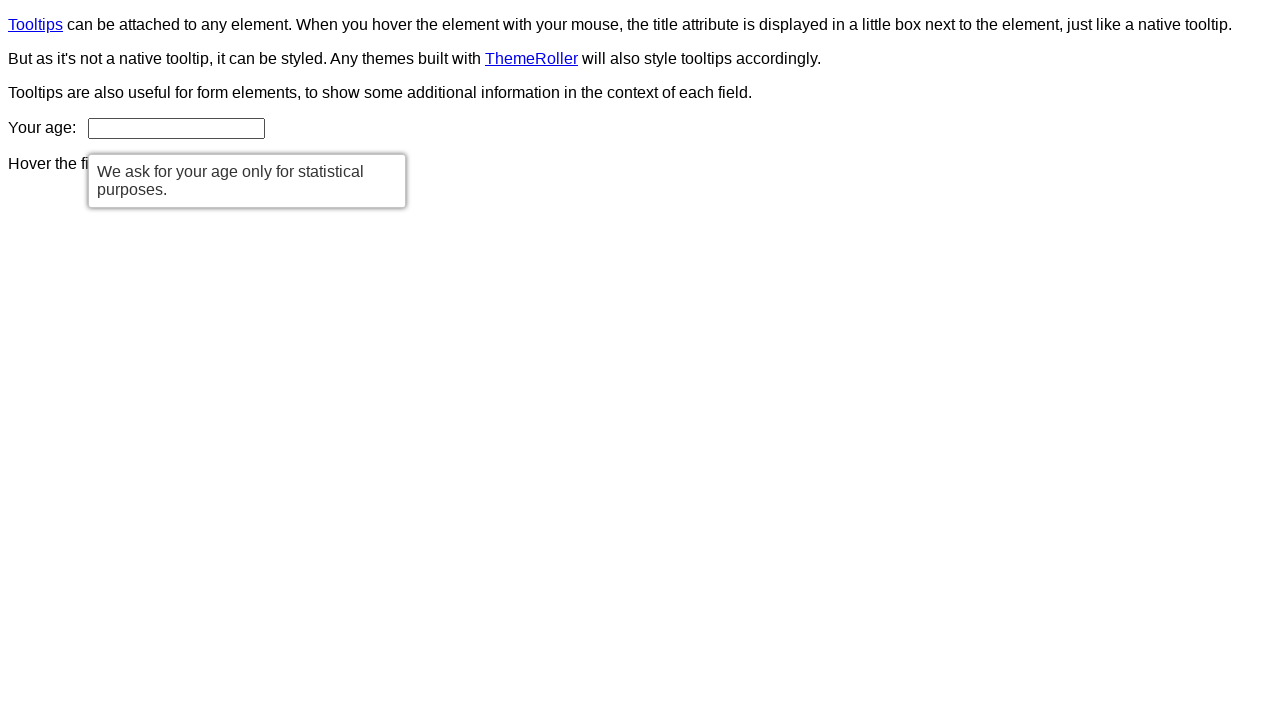